Tests a page with implicit wait functionality by clicking a verify button and checking for a success message

Starting URL: http://suninjuly.github.io/wait1.html

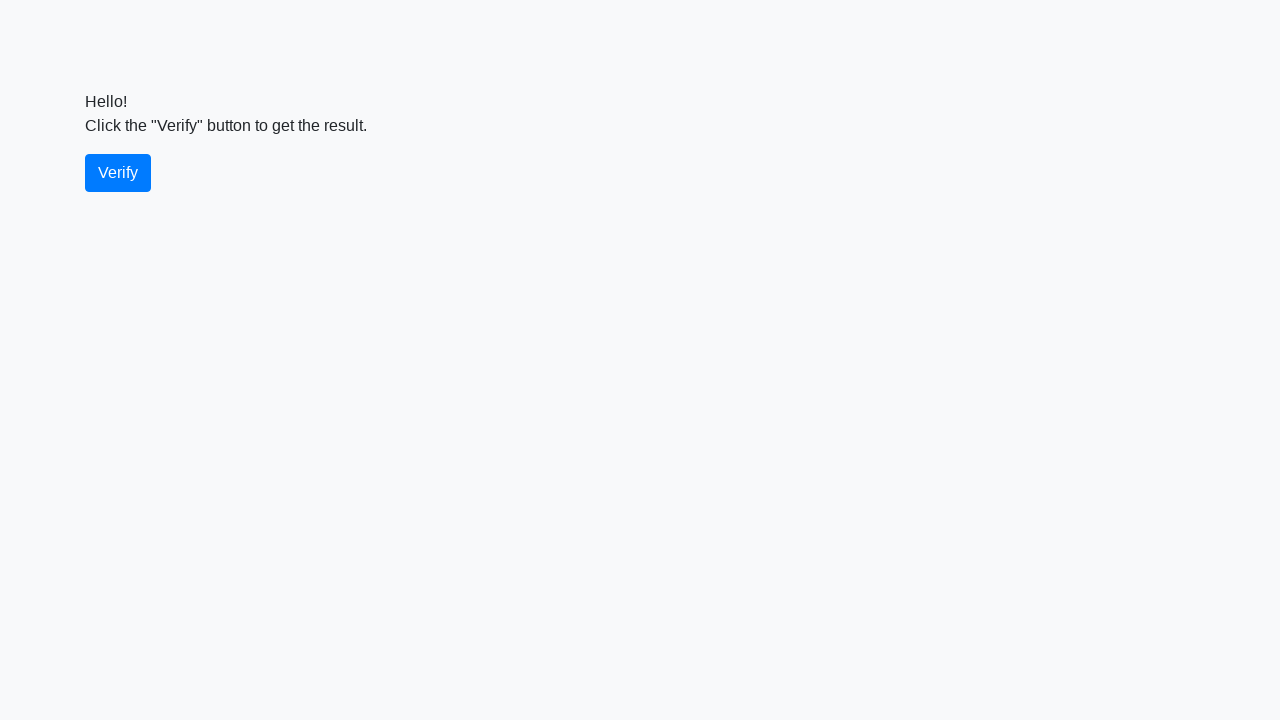

Clicked the verify button at (118, 173) on #verify
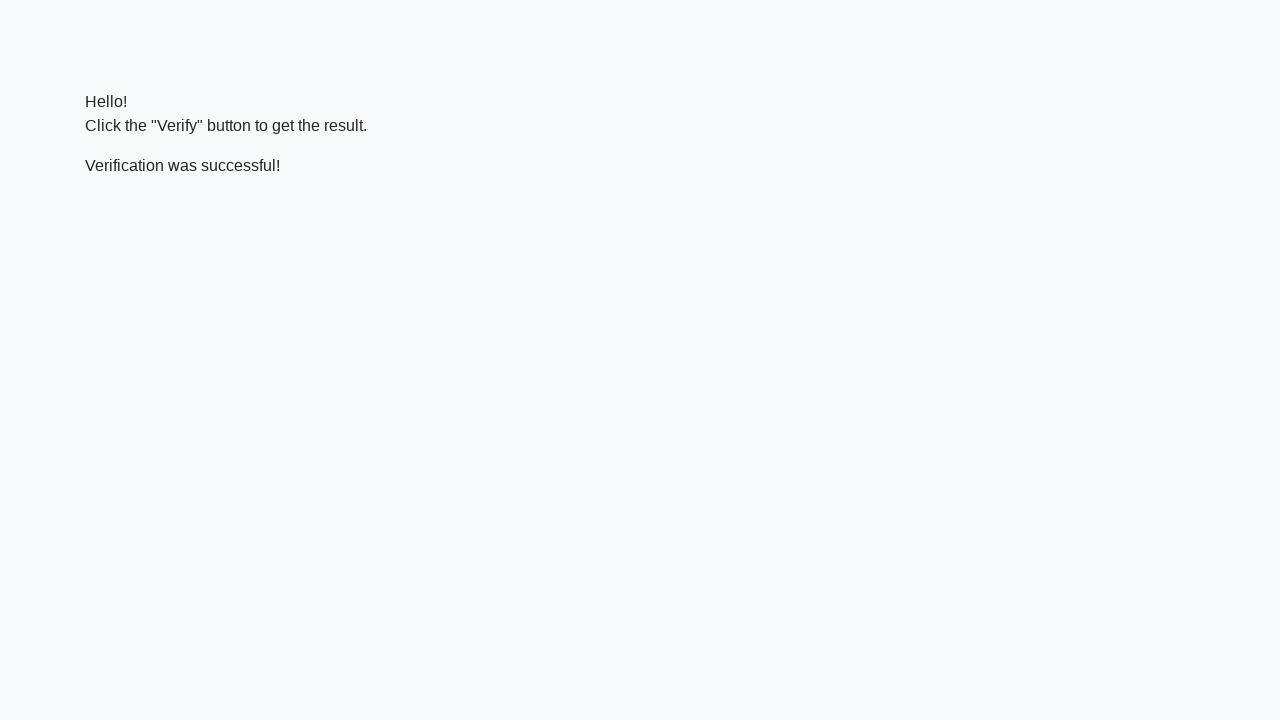

Success message element became visible
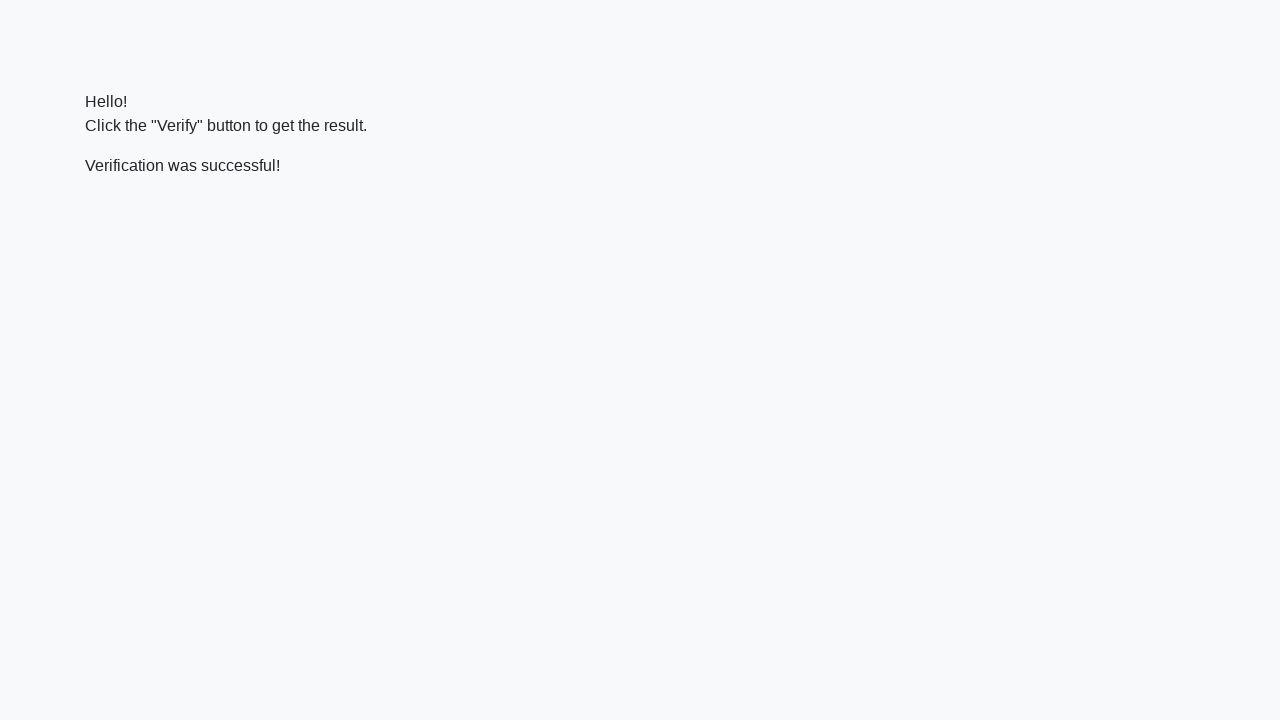

Verified success message contains 'successful'
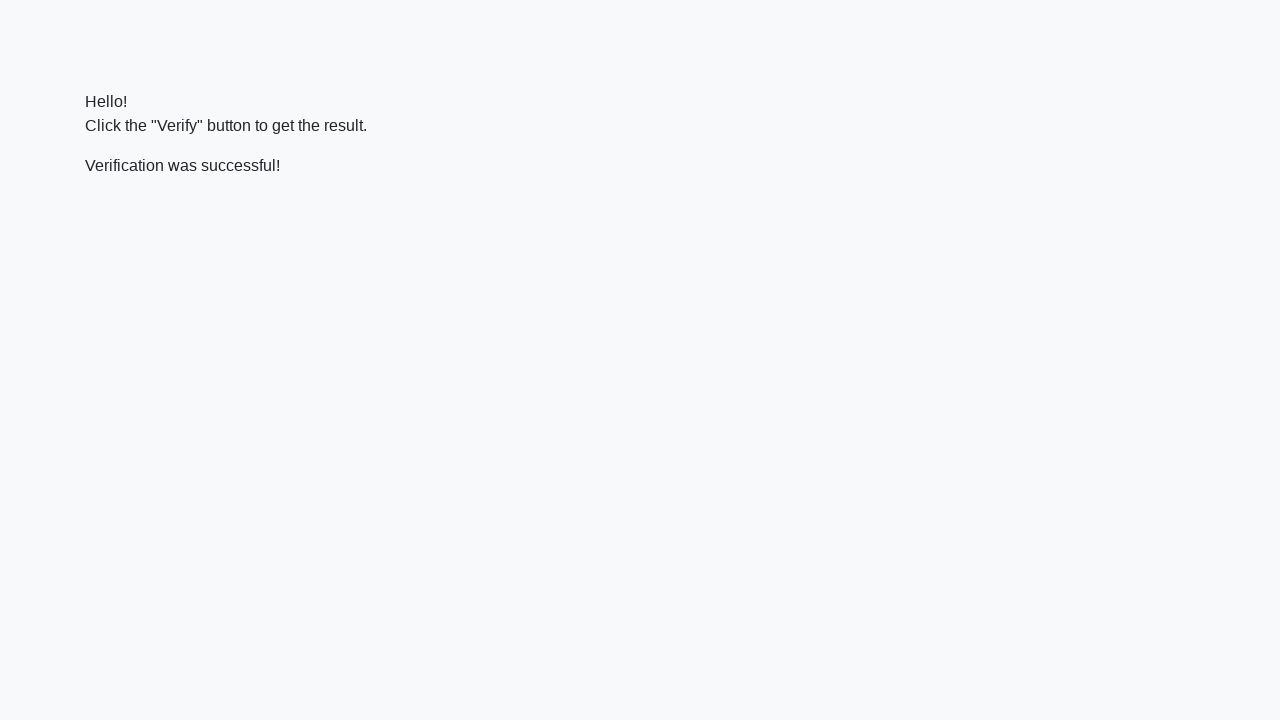

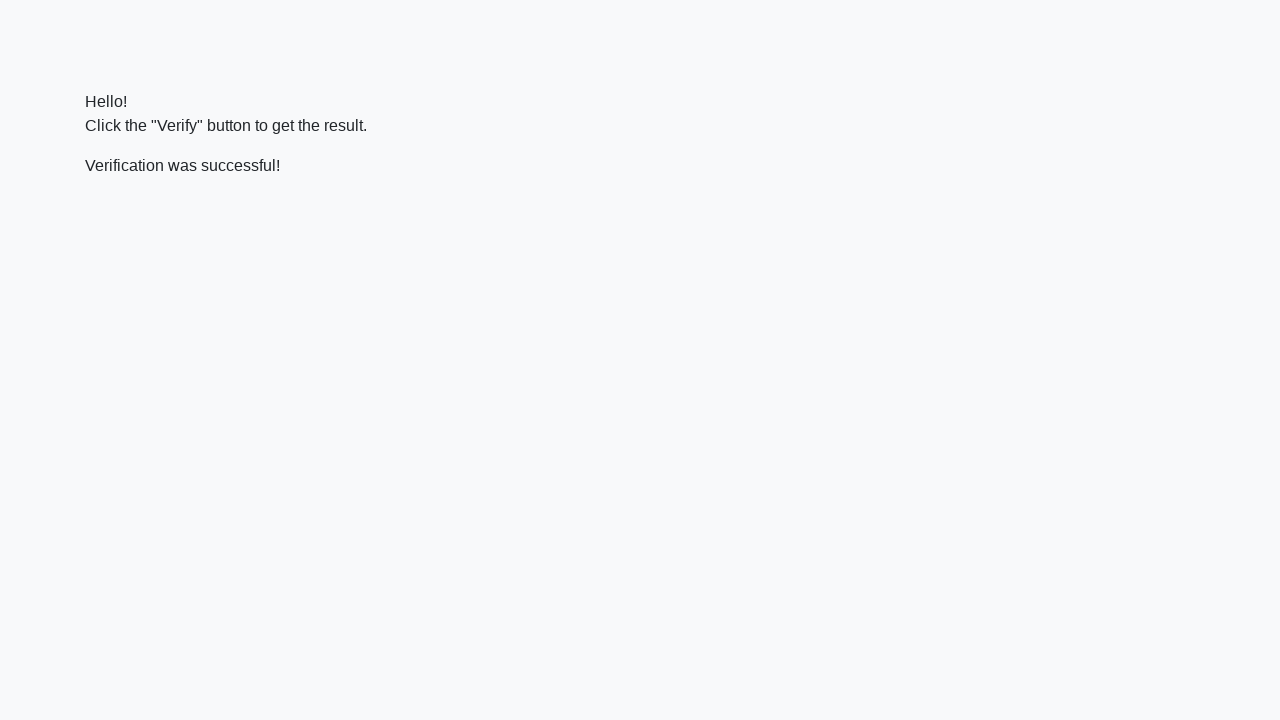